Tests the Add/Remove Elements functionality by adding multiple elements and then deleting them all

Starting URL: https://the-internet.herokuapp.com/

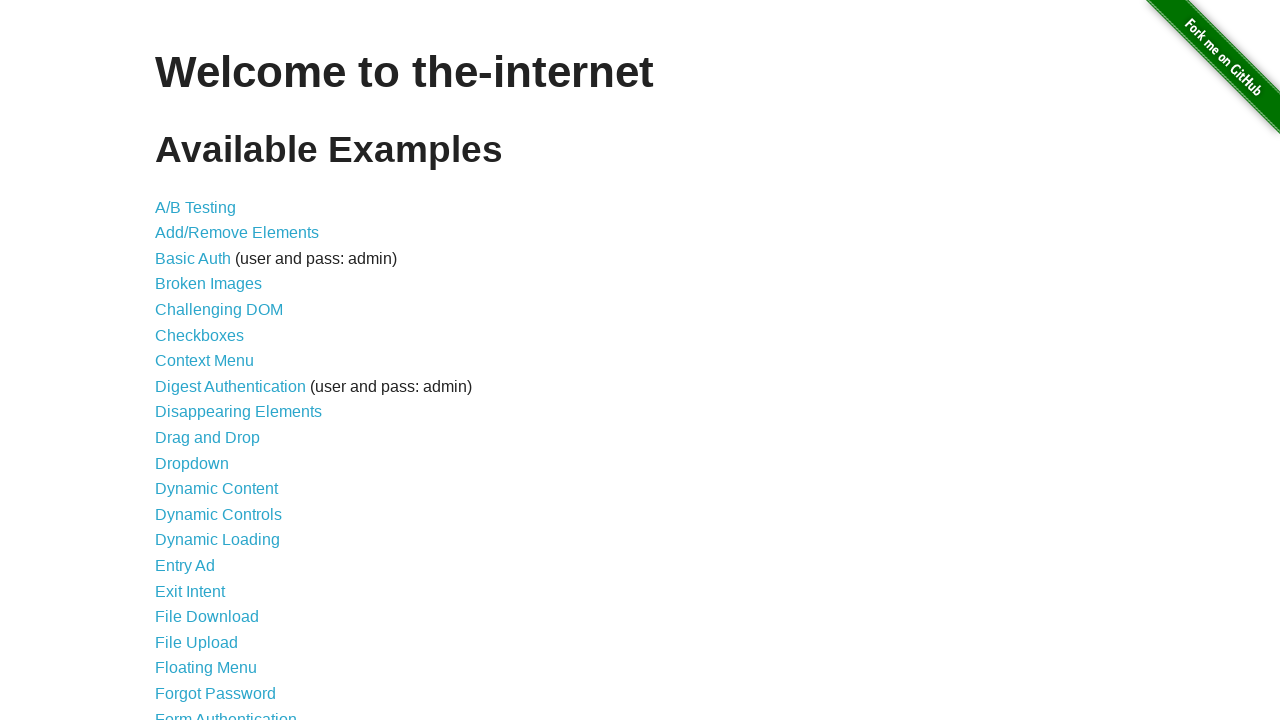

Clicked on Add/Remove Elements link at (237, 233) on xpath=//a[contains(text(), 'Add/Remove Elements')]
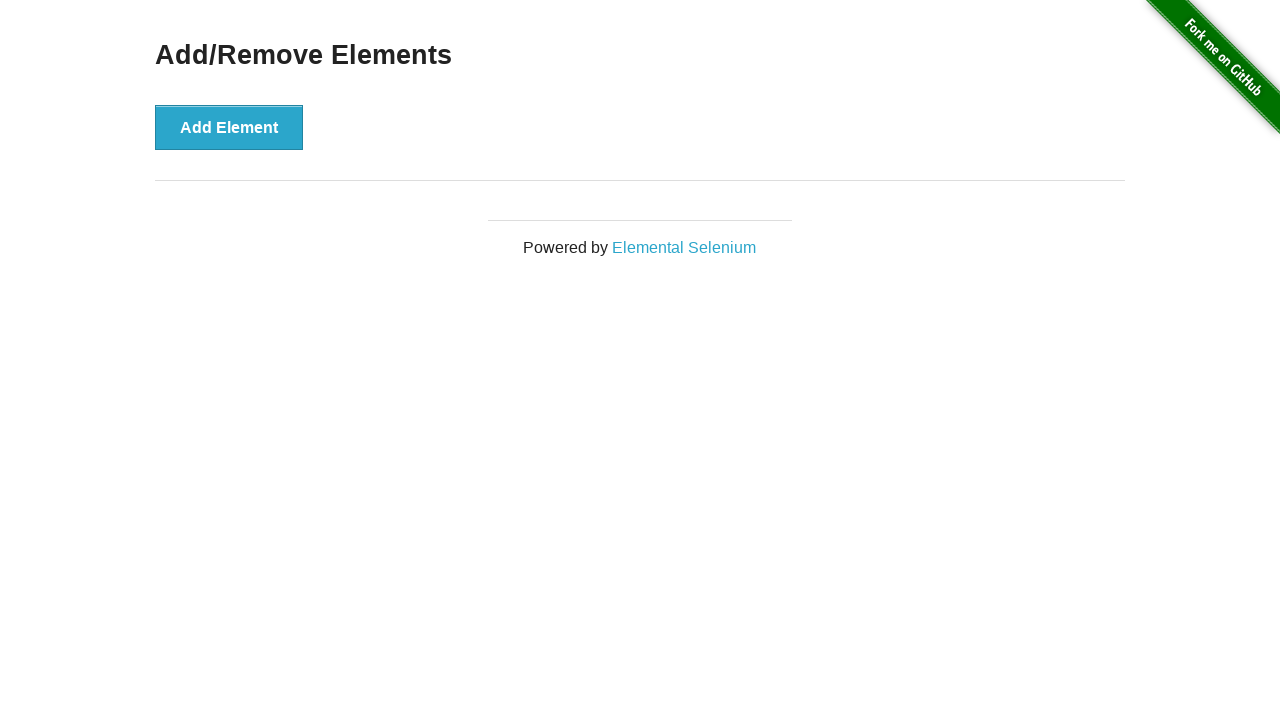

Add/Remove Elements page loaded with heading verified
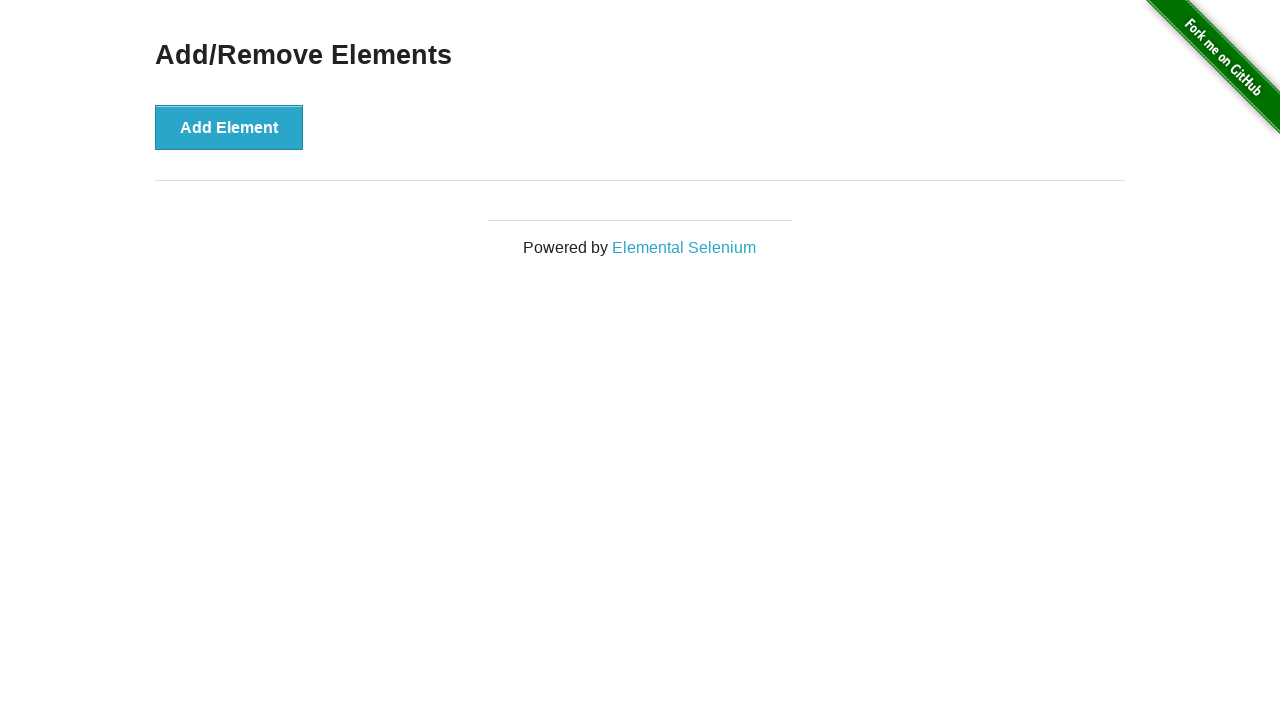

Clicked Add Element button (first time) at (229, 127) on xpath=//button[@onclick='addElement()']
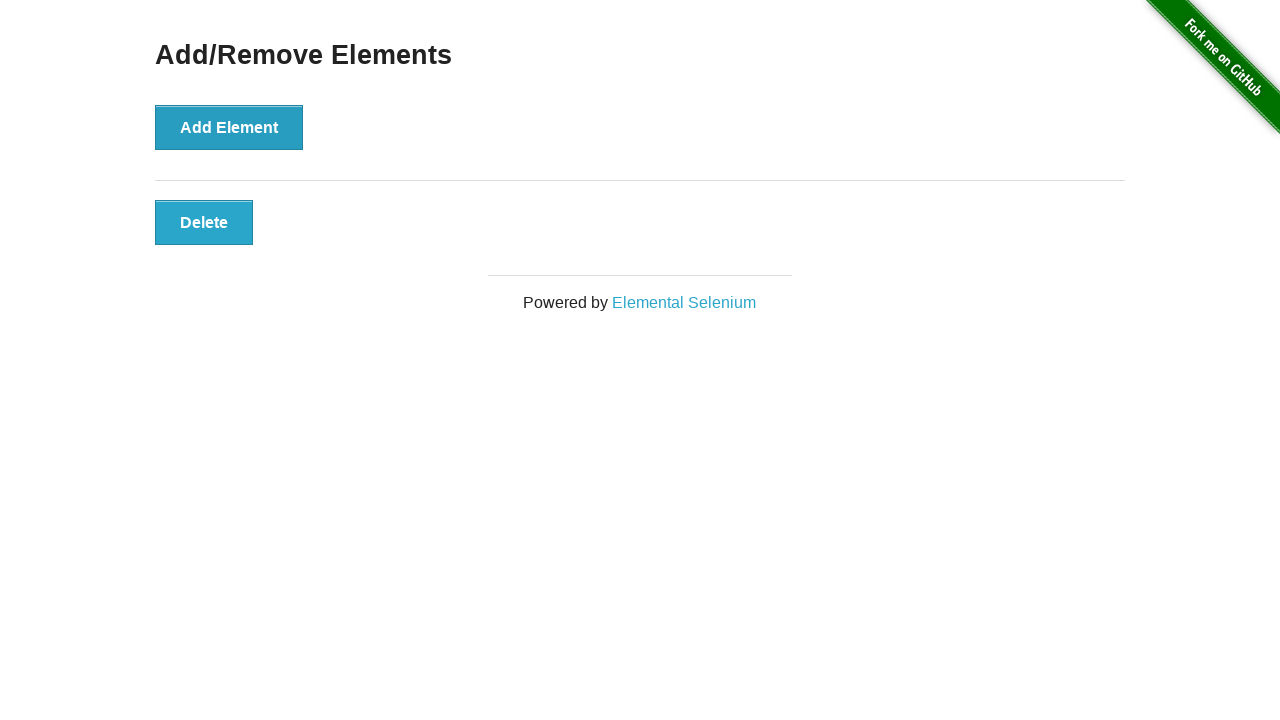

Delete button appeared after adding first element
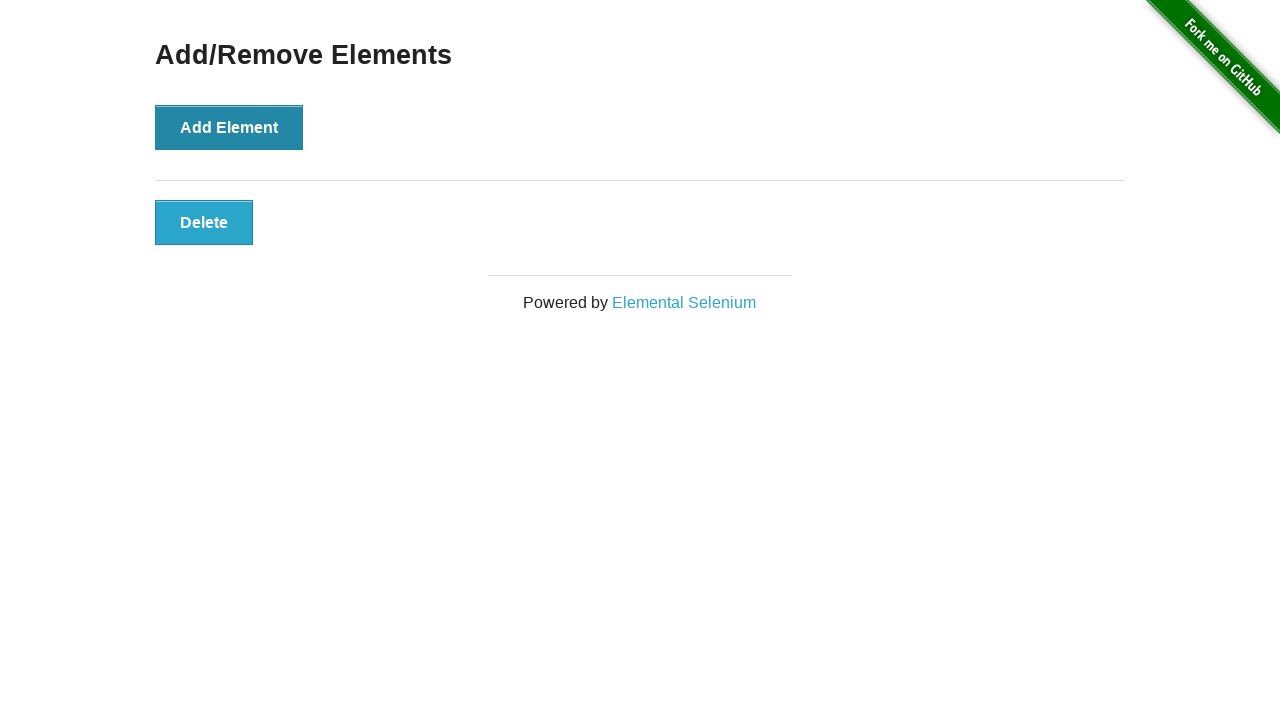

Clicked Add Element button (iteration 2) at (229, 127) on xpath=//button[@onclick='addElement()']
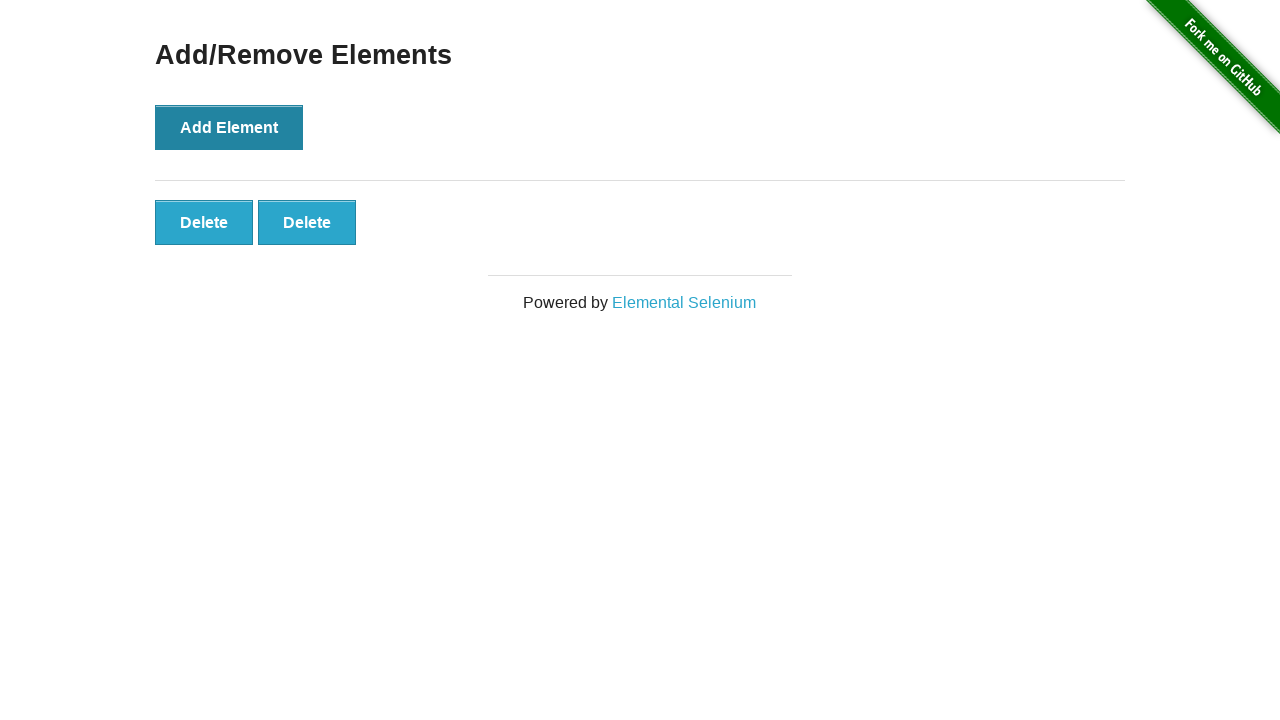

Clicked Add Element button (iteration 3) at (229, 127) on xpath=//button[@onclick='addElement()']
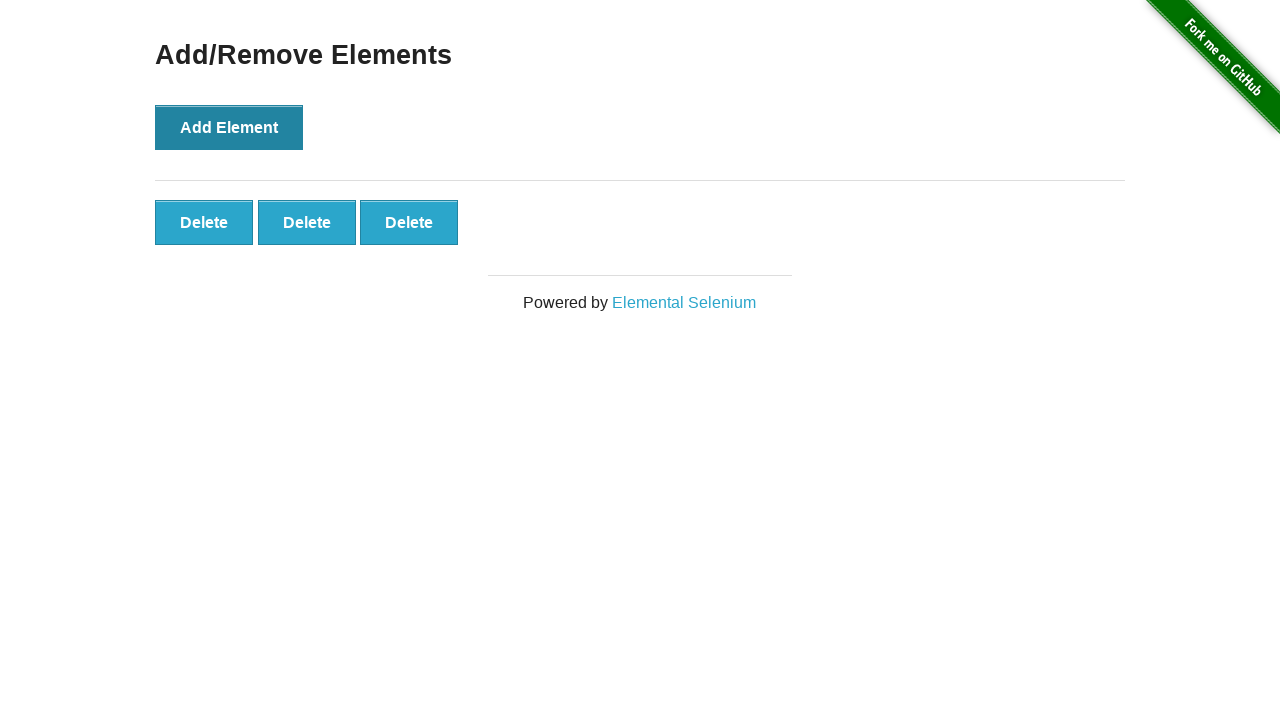

Clicked Add Element button (iteration 4) at (229, 127) on xpath=//button[@onclick='addElement()']
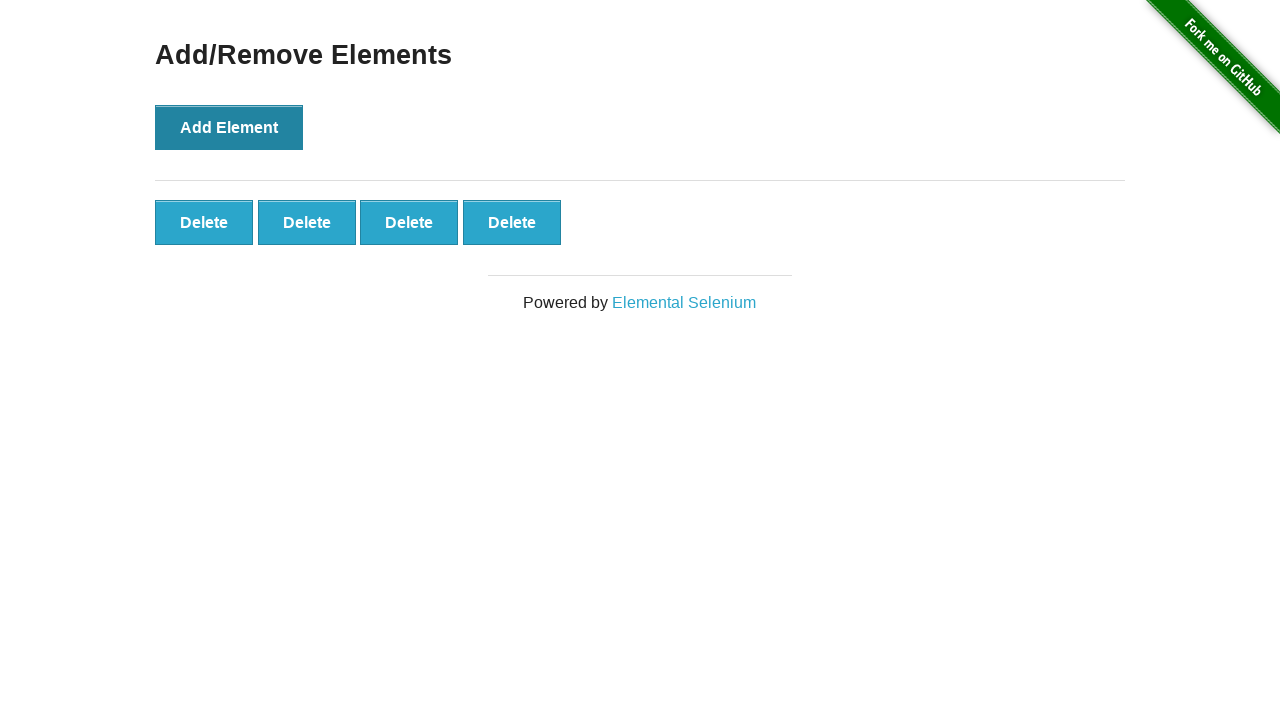

Clicked Add Element button (iteration 5) at (229, 127) on xpath=//button[@onclick='addElement()']
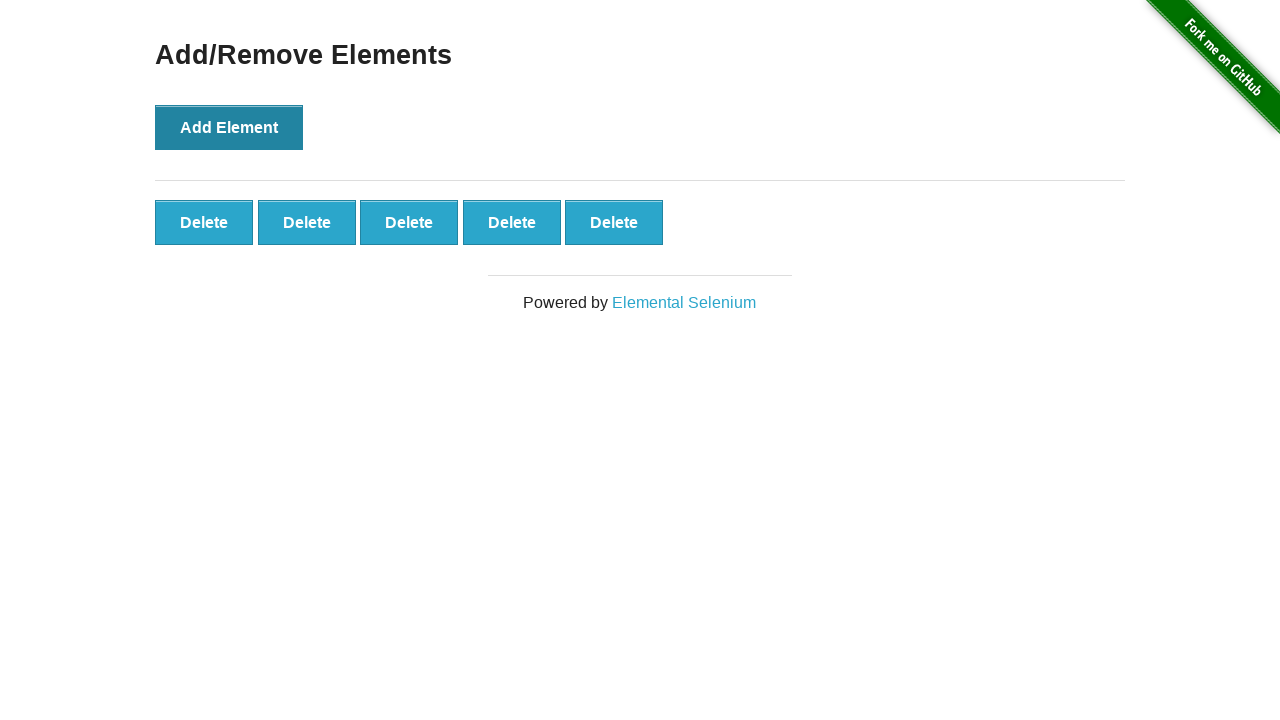

Clicked Add Element button (iteration 6) at (229, 127) on xpath=//button[@onclick='addElement()']
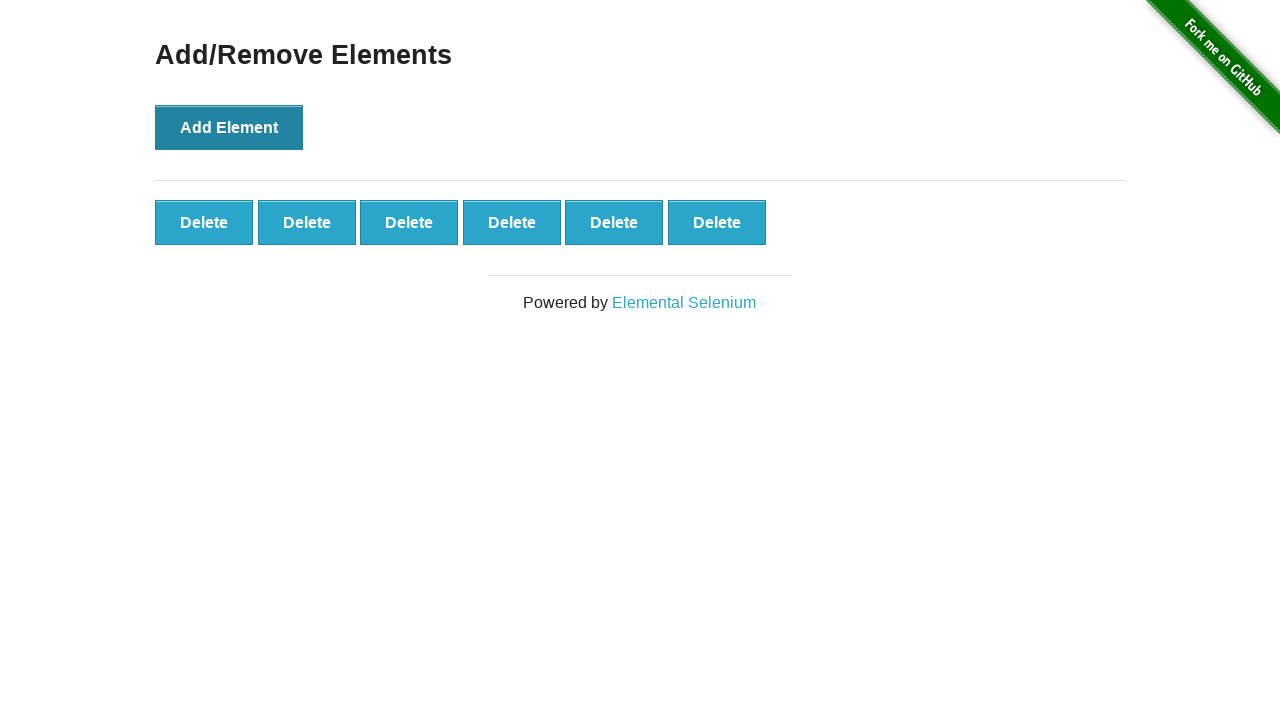

Clicked Add Element button (iteration 7) at (229, 127) on xpath=//button[@onclick='addElement()']
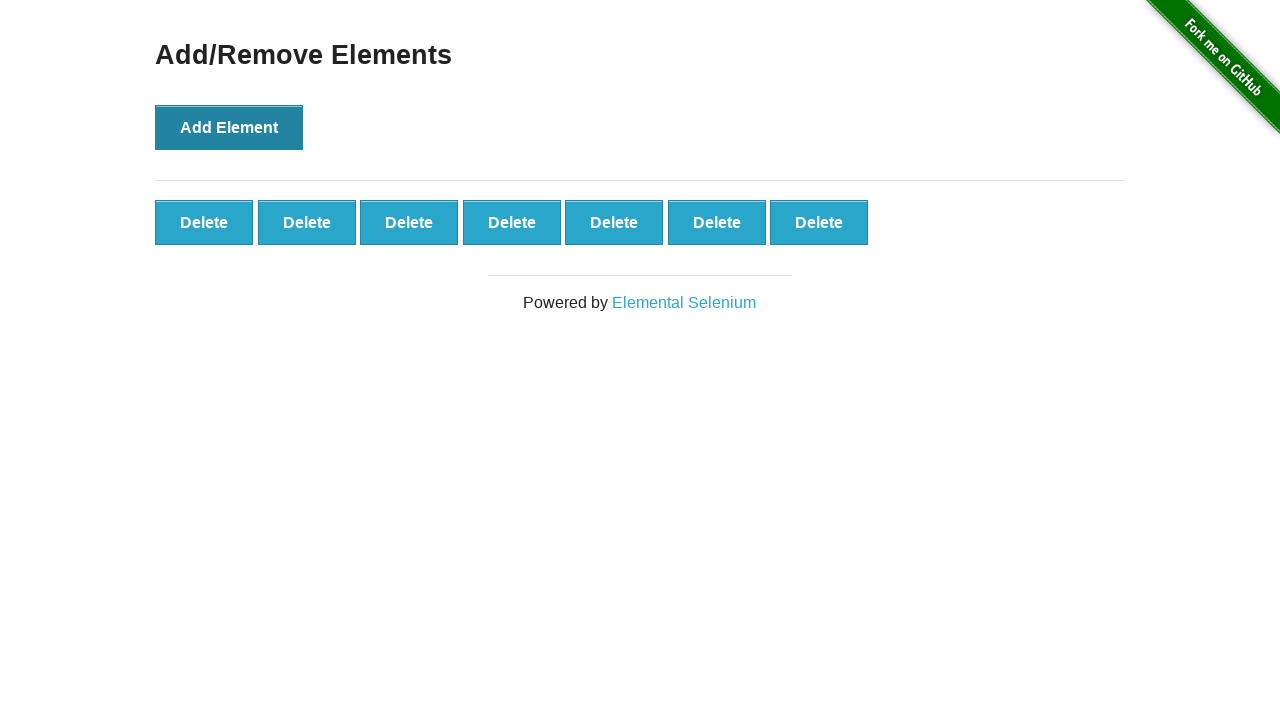

Clicked Add Element button (iteration 8) at (229, 127) on xpath=//button[@onclick='addElement()']
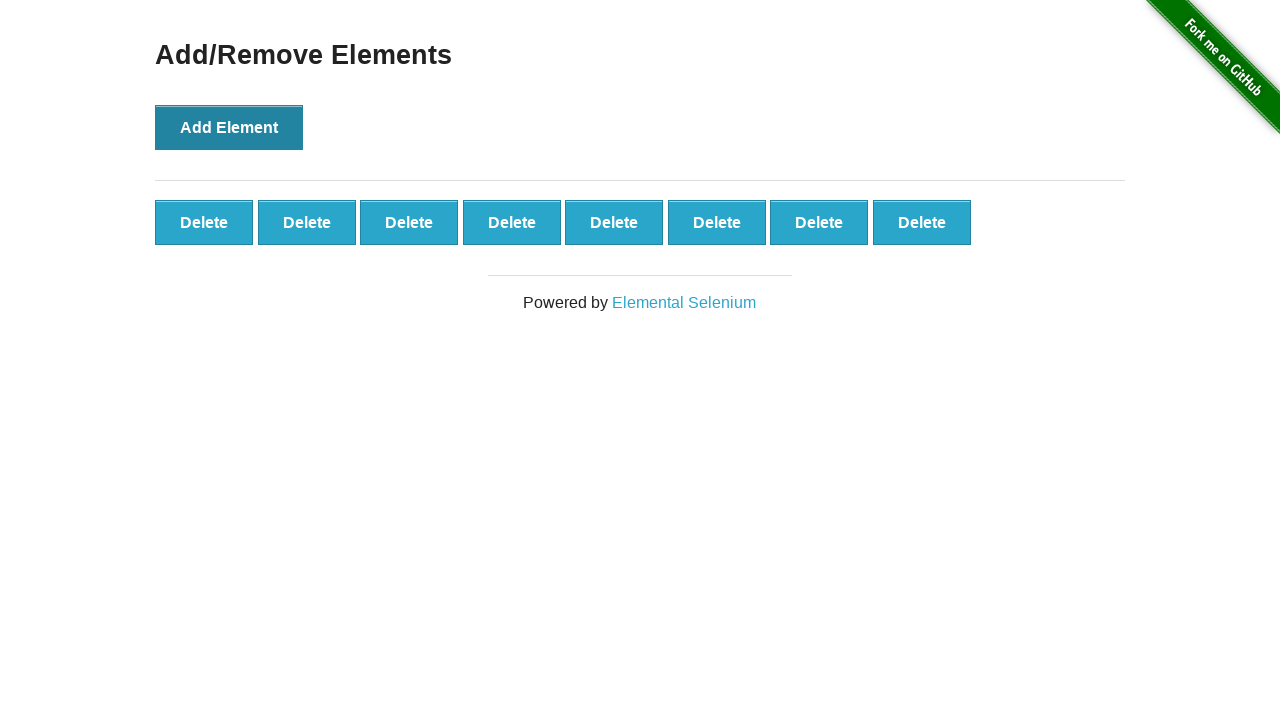

Clicked Add Element button (iteration 9) at (229, 127) on xpath=//button[@onclick='addElement()']
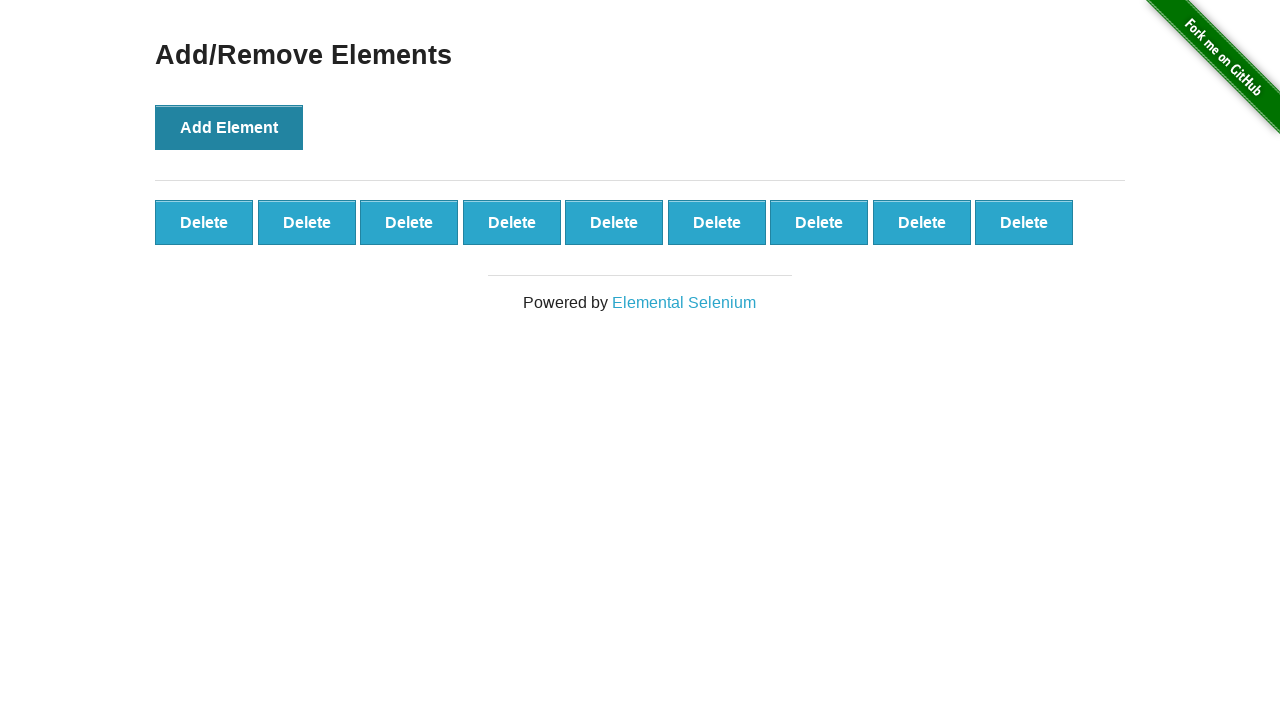

Clicked Add Element button (iteration 10) at (229, 127) on xpath=//button[@onclick='addElement()']
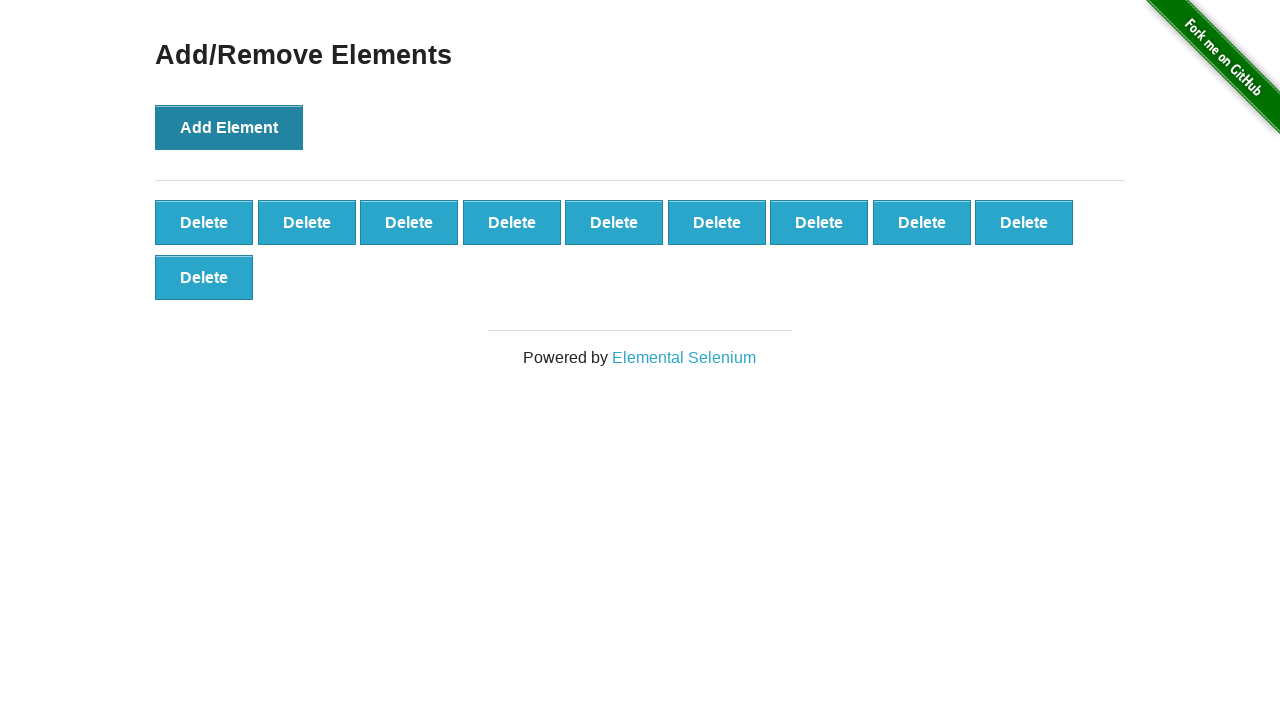

Clicked Add Element button (iteration 11) at (229, 127) on xpath=//button[@onclick='addElement()']
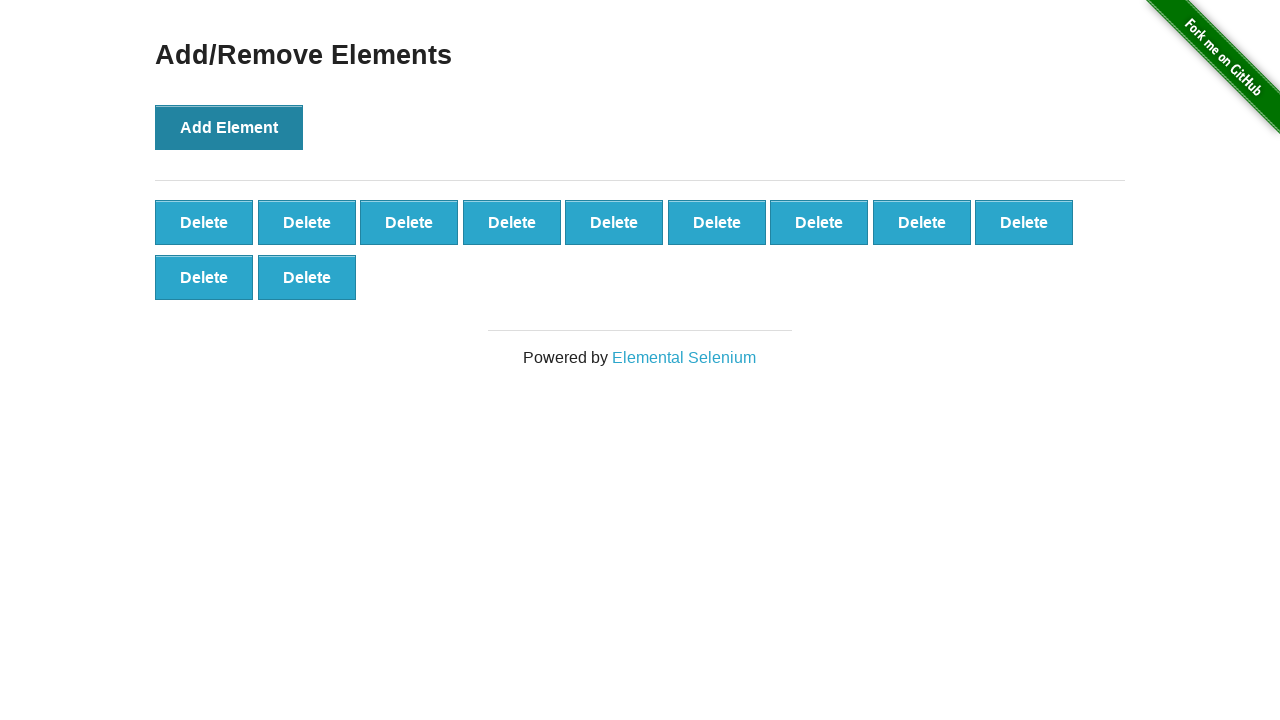

Queried Delete buttons: 11 buttons found
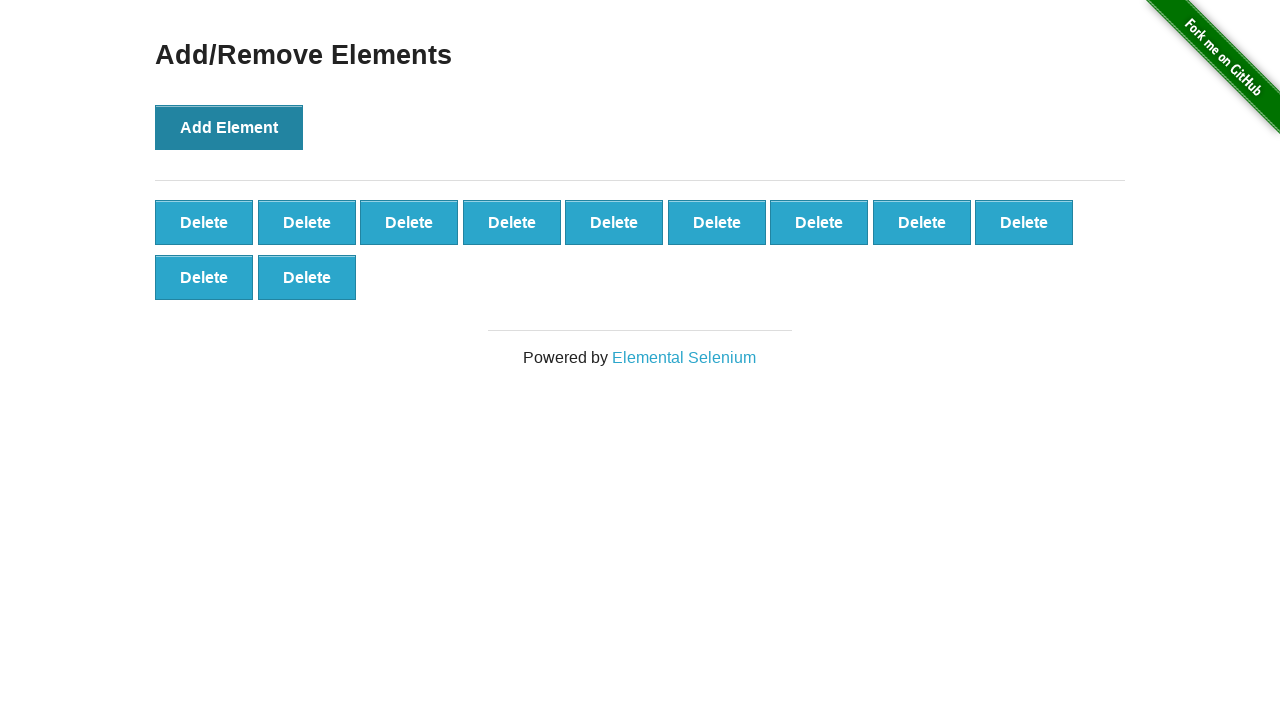

Clicked Delete button (deletion 1 of 11) at (204, 222) on xpath=//button[text()='Delete'] >> nth=0
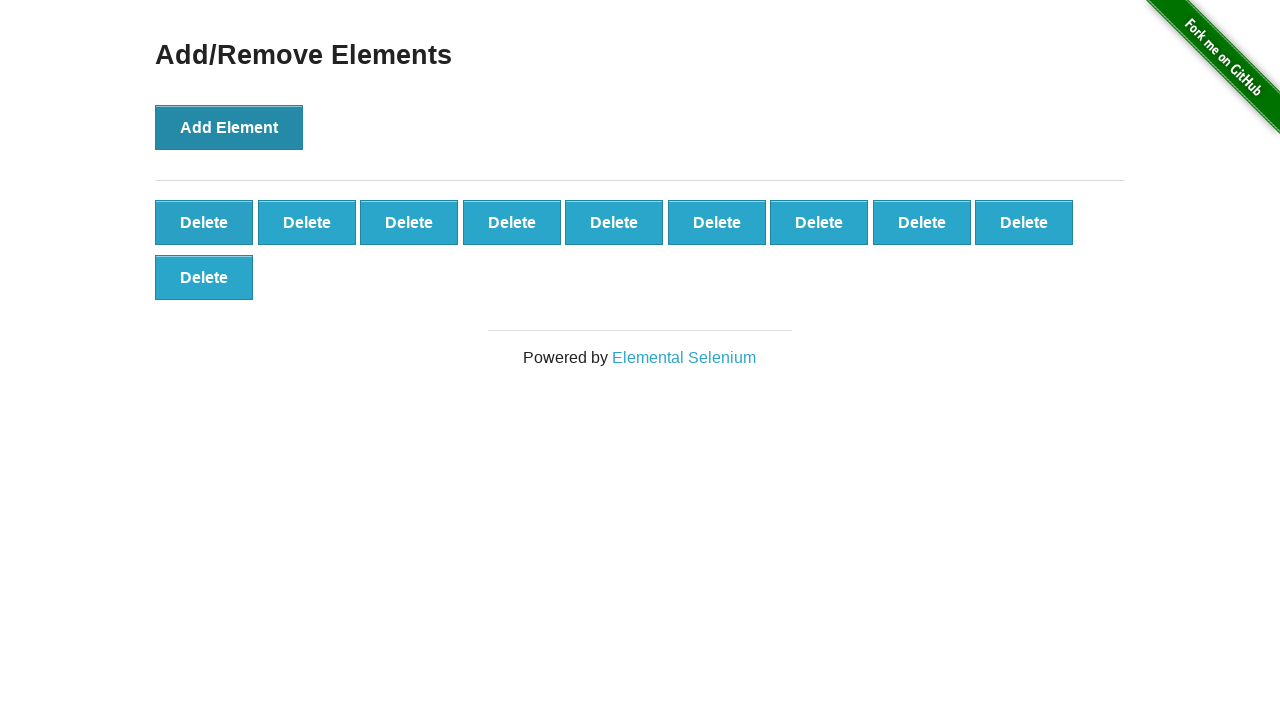

Clicked Delete button (deletion 2 of 11) at (204, 222) on xpath=//button[text()='Delete'] >> nth=0
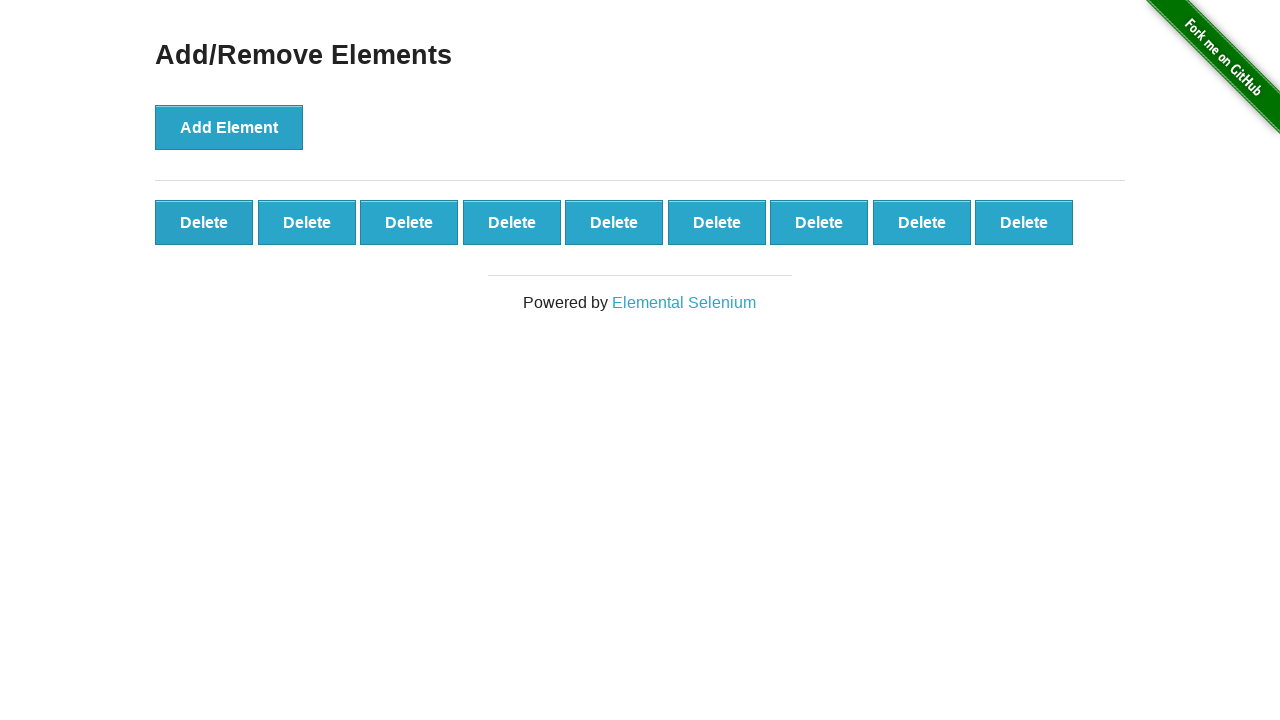

Clicked Delete button (deletion 3 of 11) at (204, 222) on xpath=//button[text()='Delete'] >> nth=0
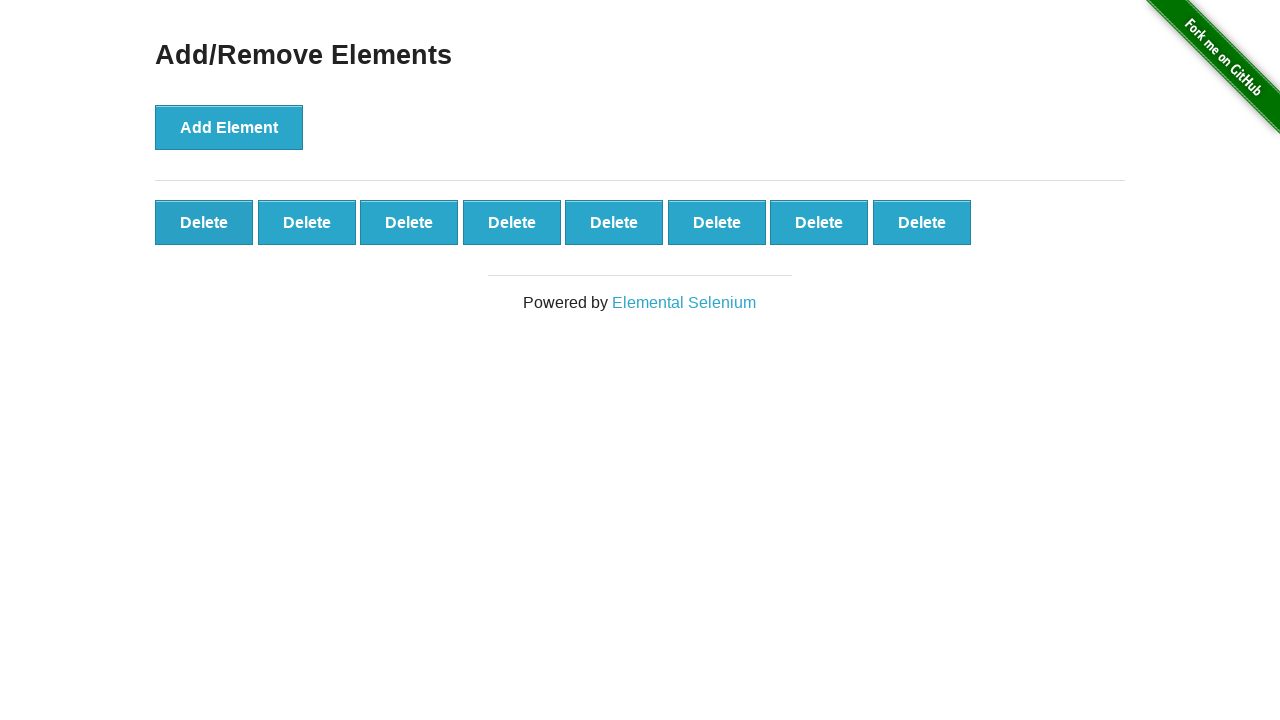

Clicked Delete button (deletion 4 of 11) at (204, 222) on xpath=//button[text()='Delete'] >> nth=0
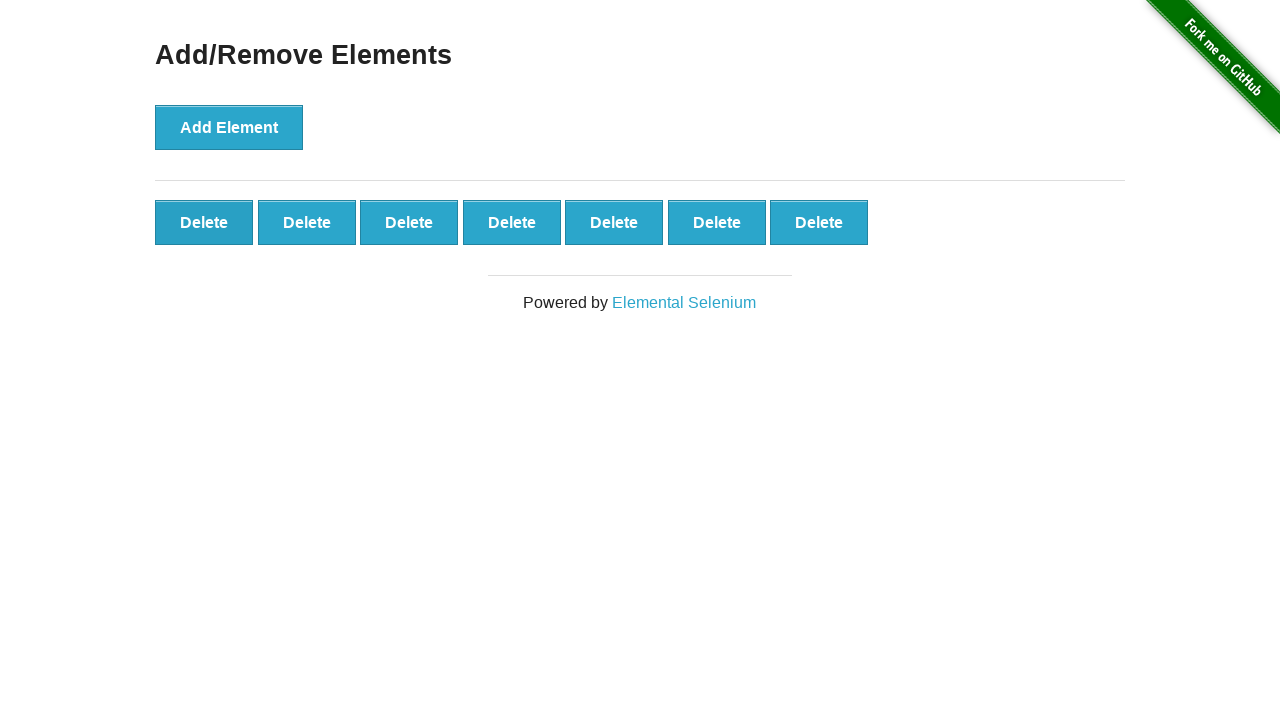

Clicked Delete button (deletion 5 of 11) at (204, 222) on xpath=//button[text()='Delete'] >> nth=0
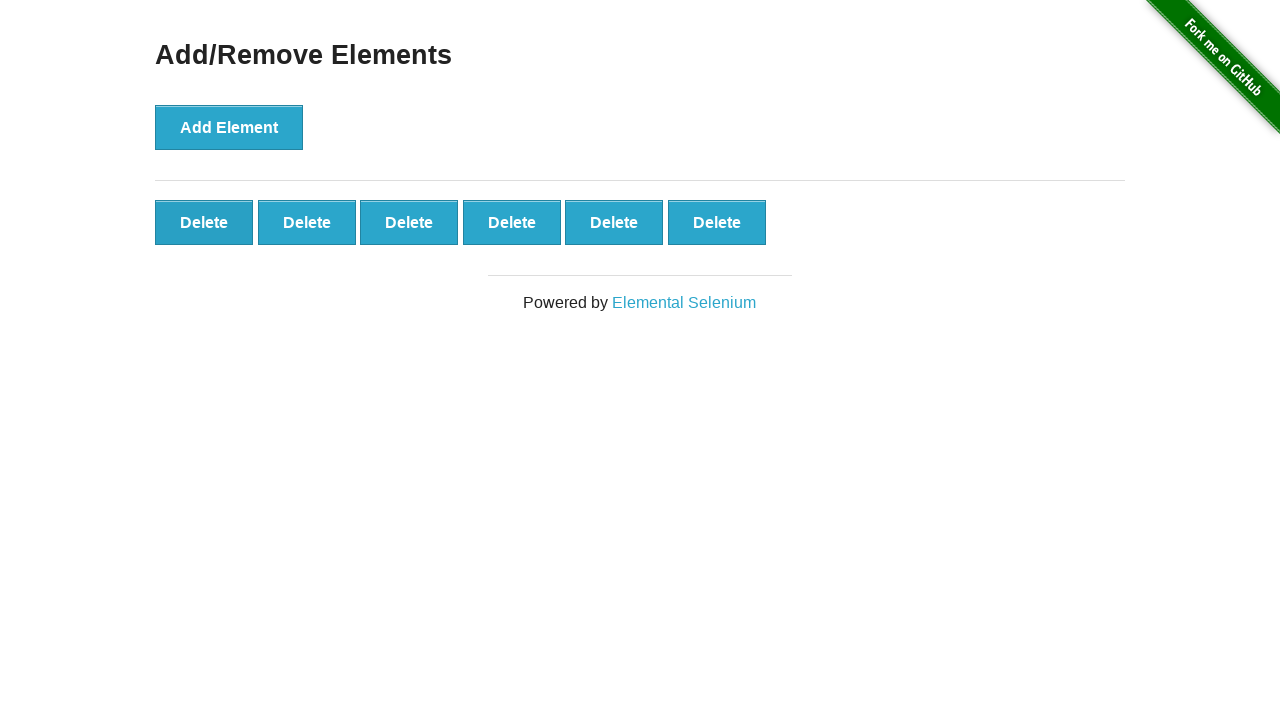

Clicked Delete button (deletion 6 of 11) at (204, 222) on xpath=//button[text()='Delete'] >> nth=0
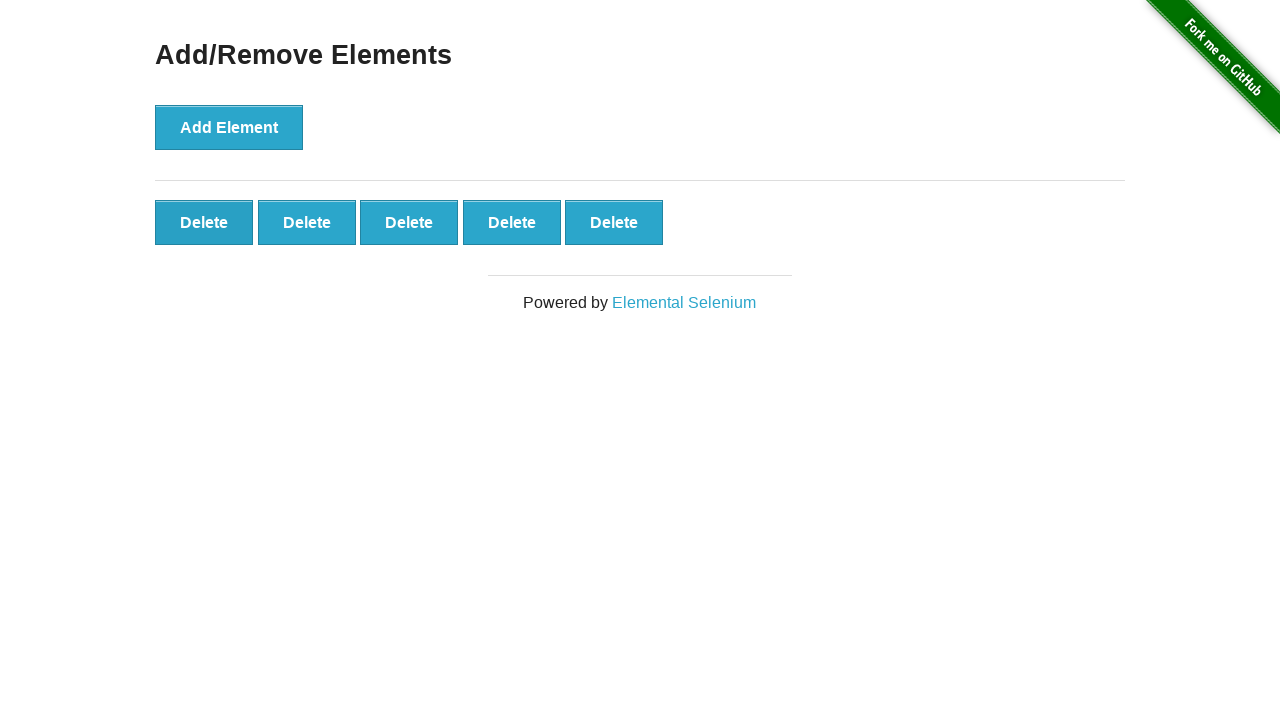

Clicked Delete button (deletion 7 of 11) at (204, 222) on xpath=//button[text()='Delete'] >> nth=0
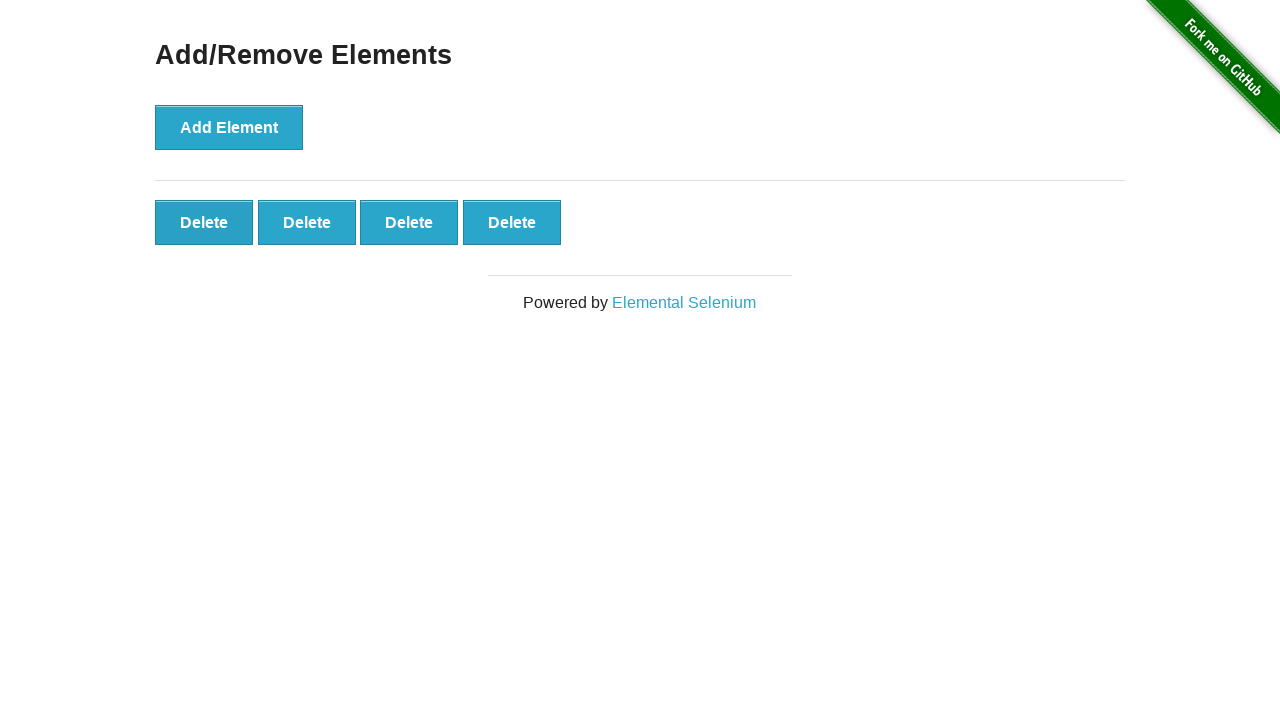

Clicked Delete button (deletion 8 of 11) at (204, 222) on xpath=//button[text()='Delete'] >> nth=0
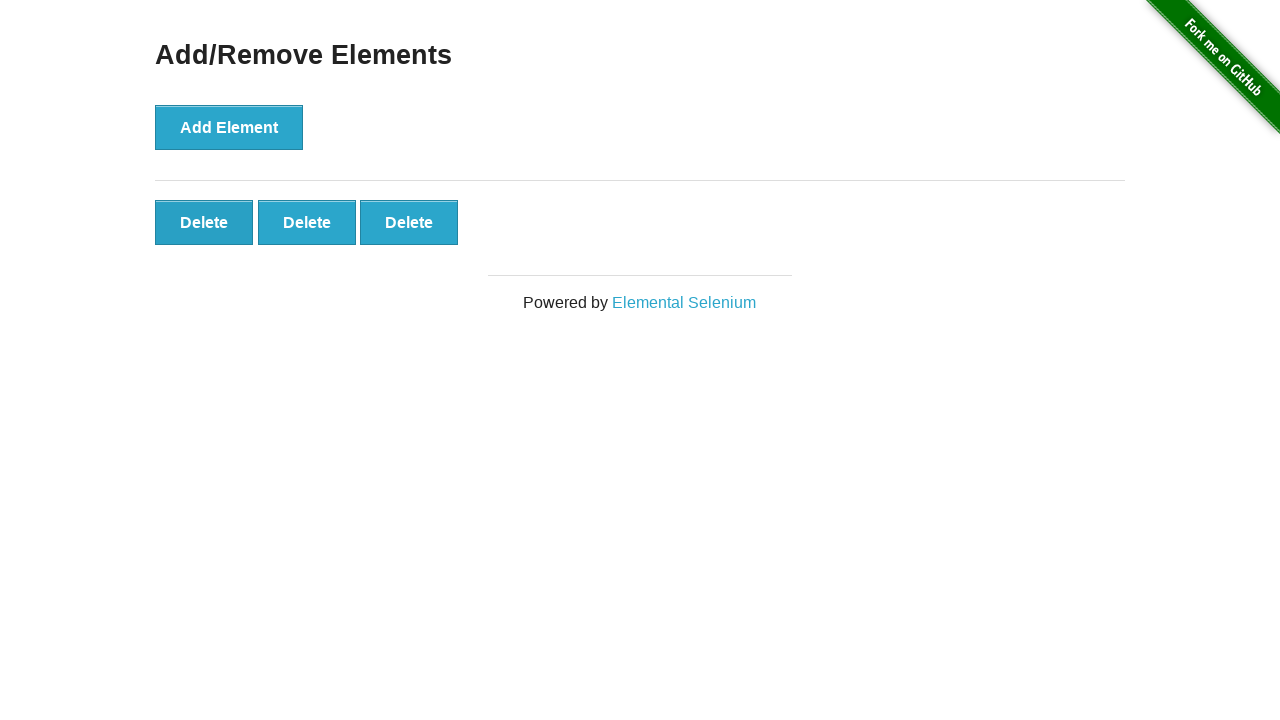

Clicked Delete button (deletion 9 of 11) at (204, 222) on xpath=//button[text()='Delete'] >> nth=0
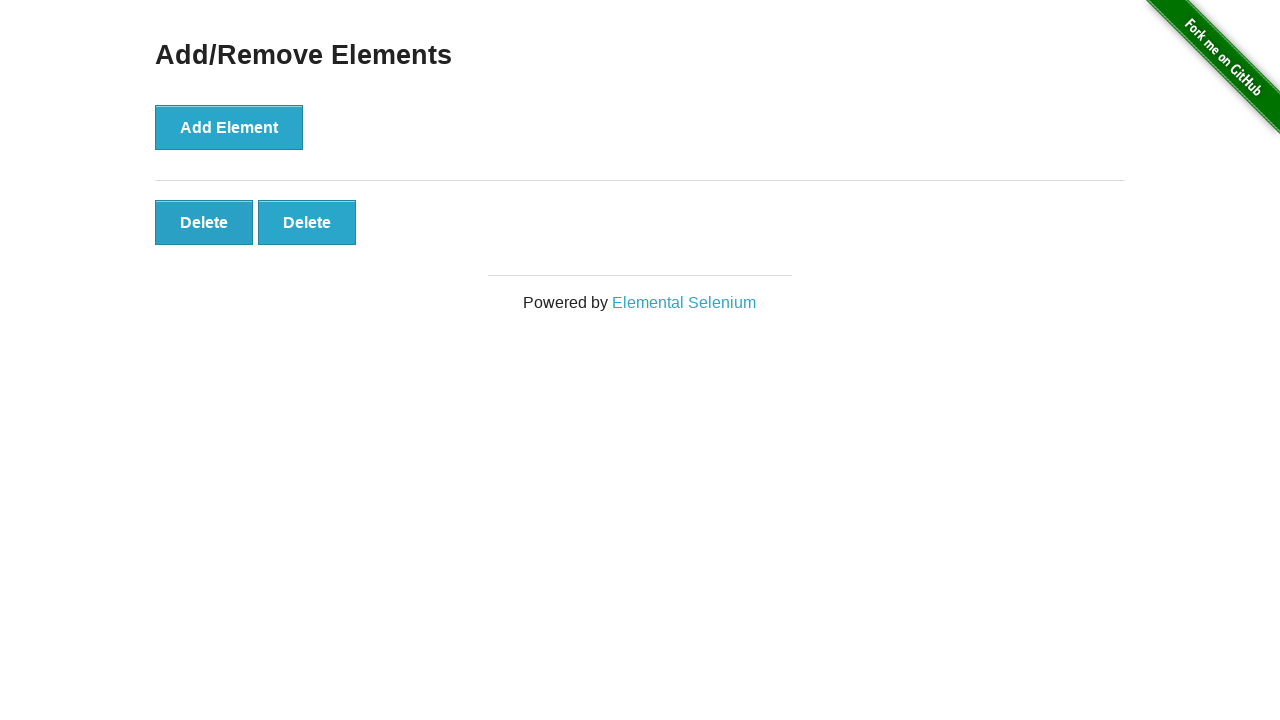

Clicked Delete button (deletion 10 of 11) at (204, 222) on xpath=//button[text()='Delete'] >> nth=0
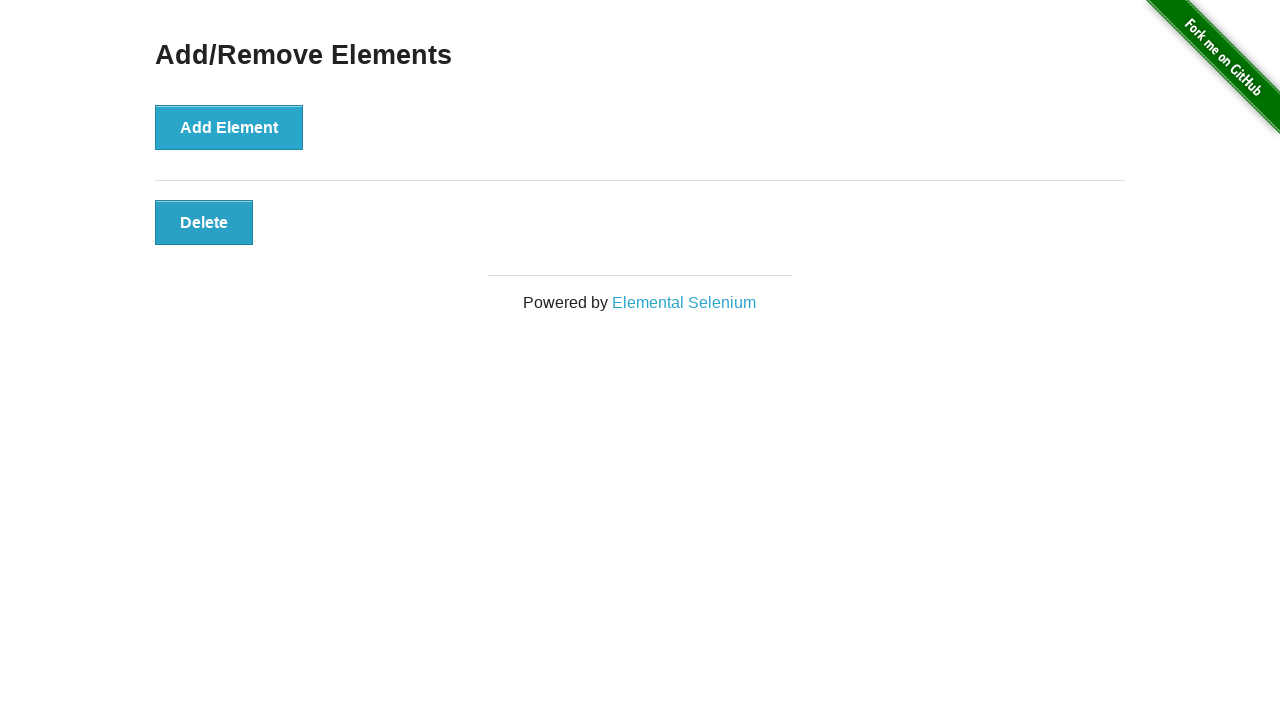

Clicked Delete button (deletion 11 of 11) at (204, 222) on xpath=//button[text()='Delete'] >> nth=0
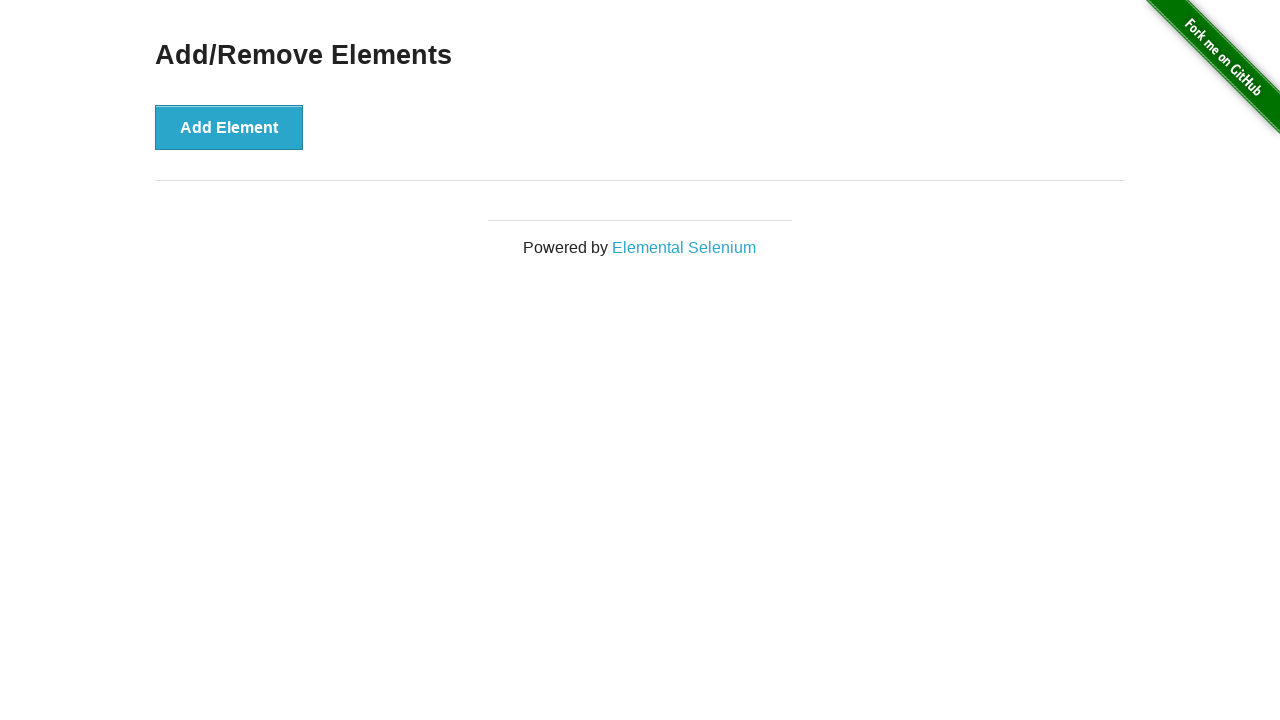

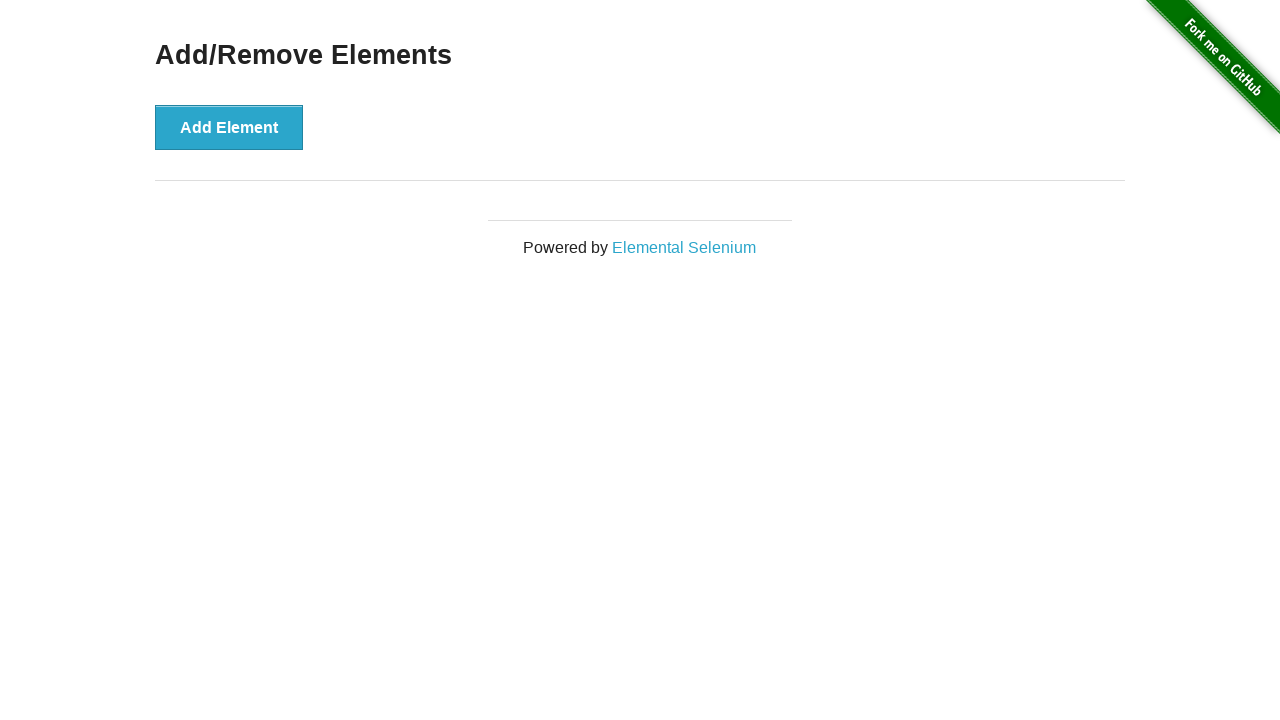